Tests handling multiple browser windows by clicking a button that opens multiple windows and verifying the popup windows are created

Starting URL: https://www.hyrtutorials.com/p/window-handles-practice.html

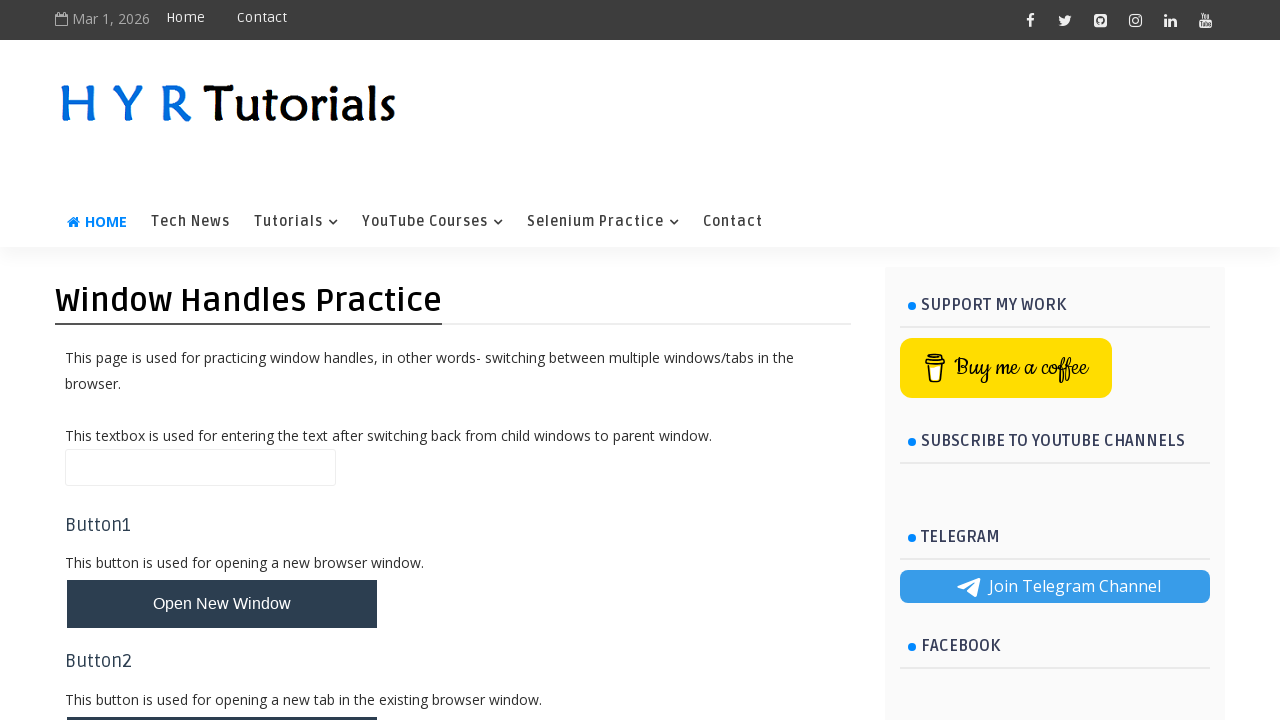

Clicked 'Open Multiple Windows' button first time at (222, 361) on text='Open Multiple Windows'
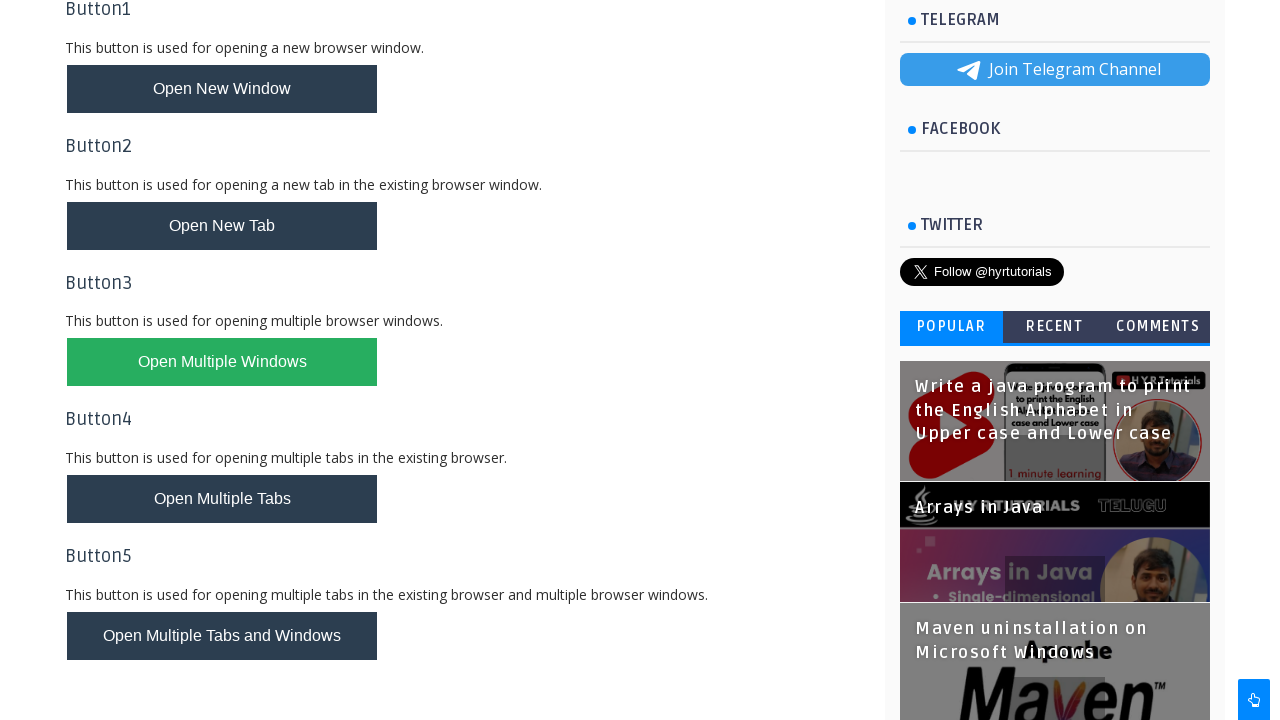

Clicked 'Open Multiple Windows' button second time at (222, 362) on text='Open Multiple Windows'
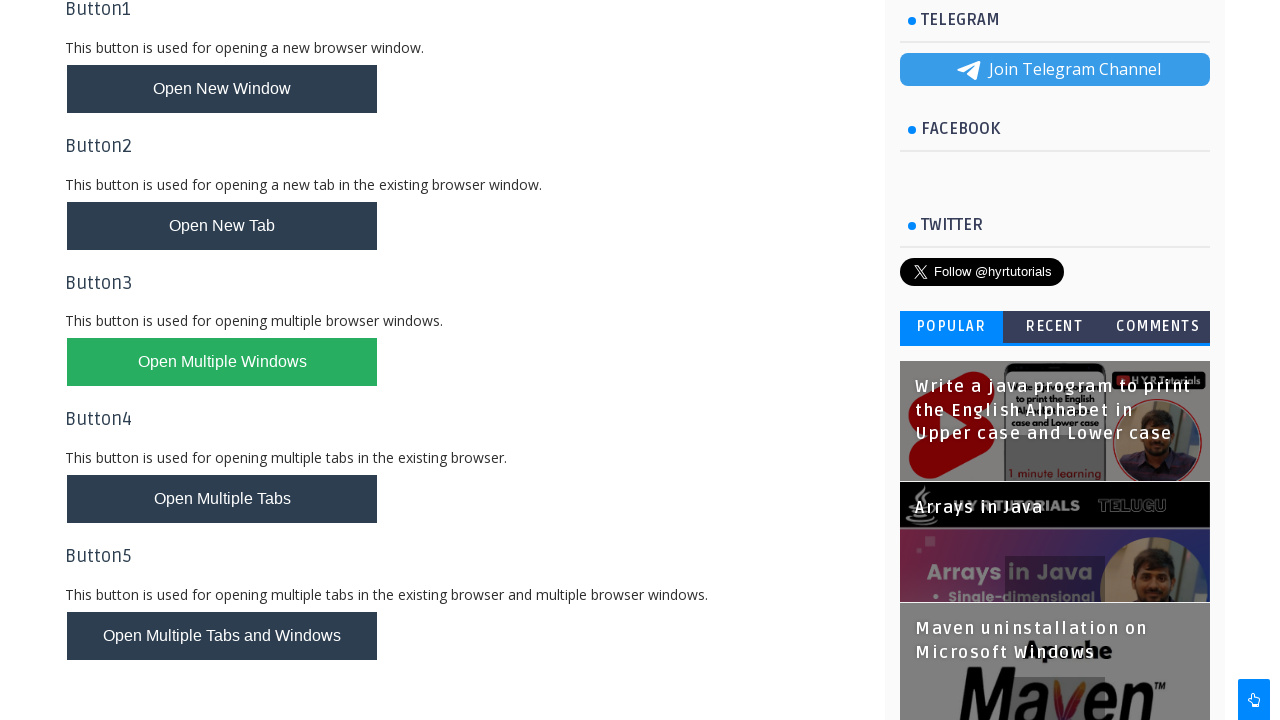

Captured popup window handle
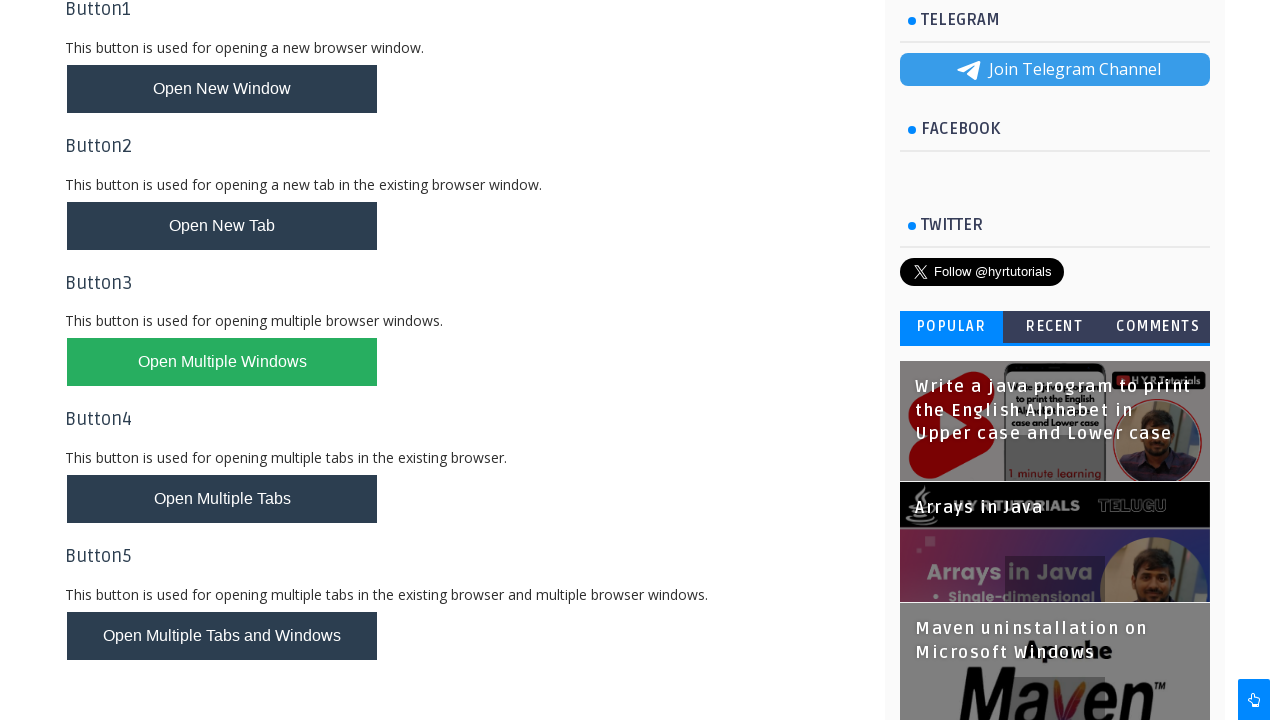

Waited for page to fully load
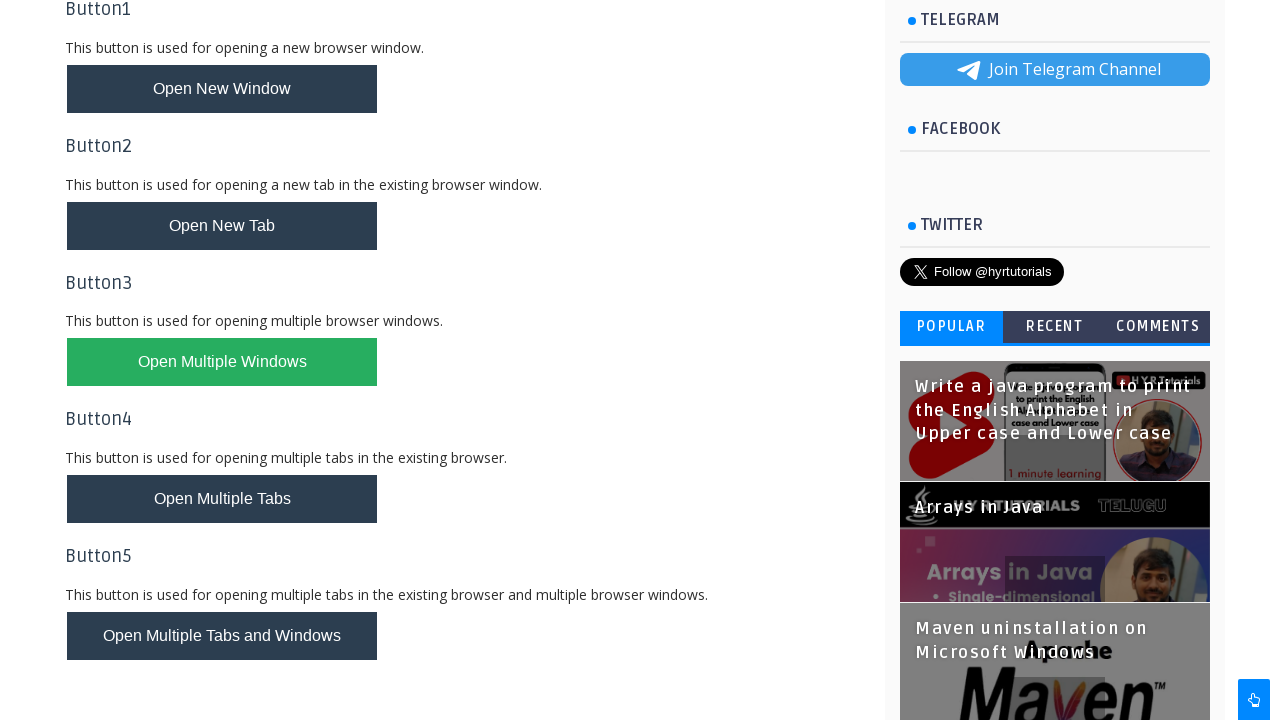

Retrieved all pages in the context
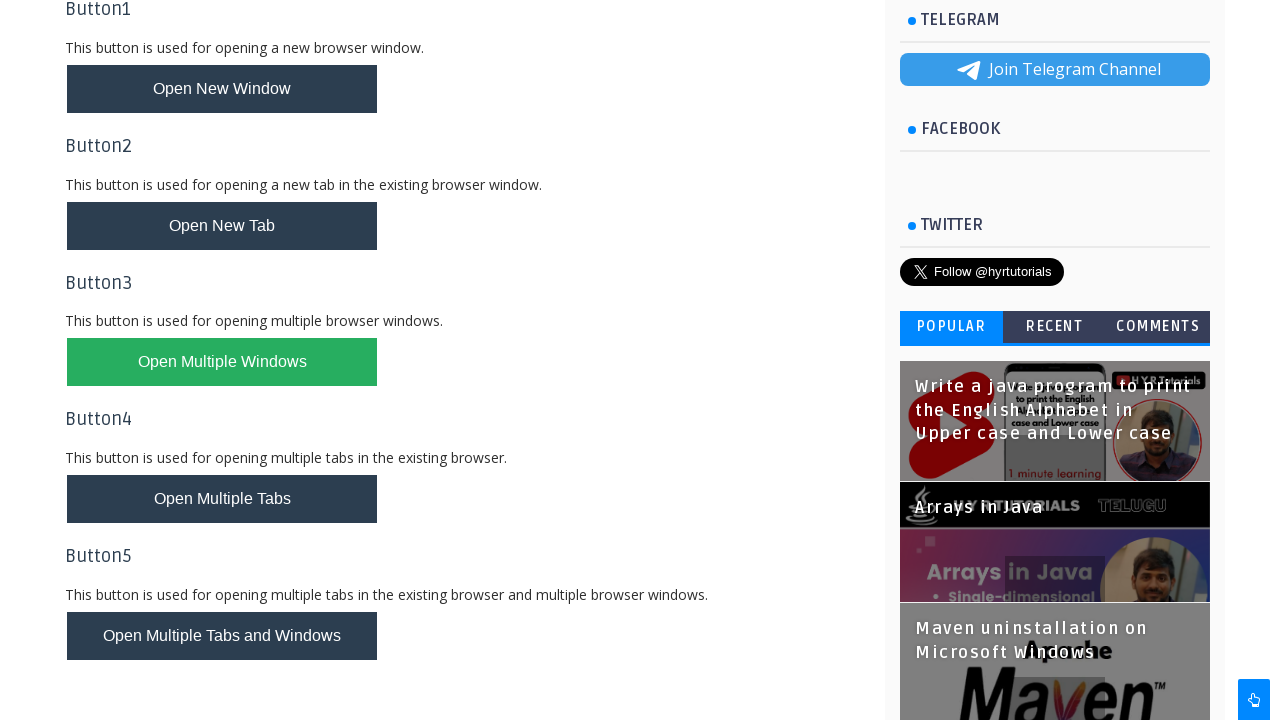

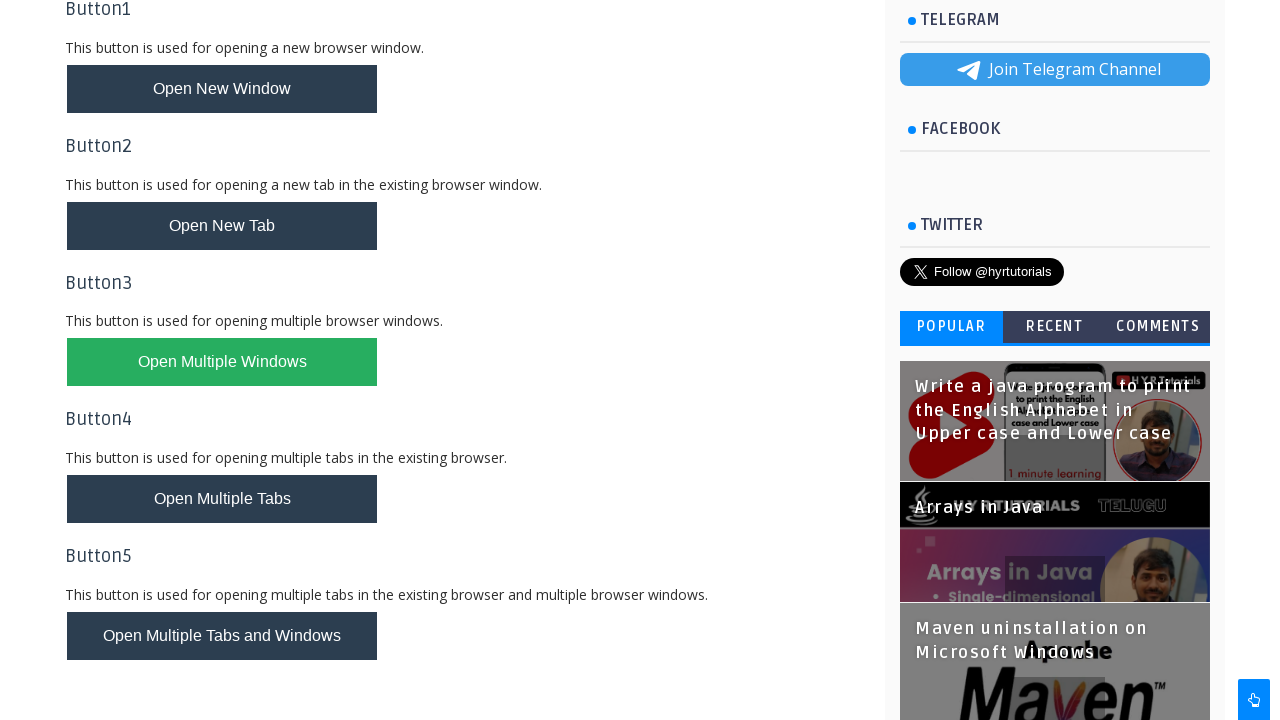